Tests a todo list application by checking off existing items, adding a new todo item, and verifying the new item appears in the list

Starting URL: https://lambdatest.github.io/sample-todo-app/

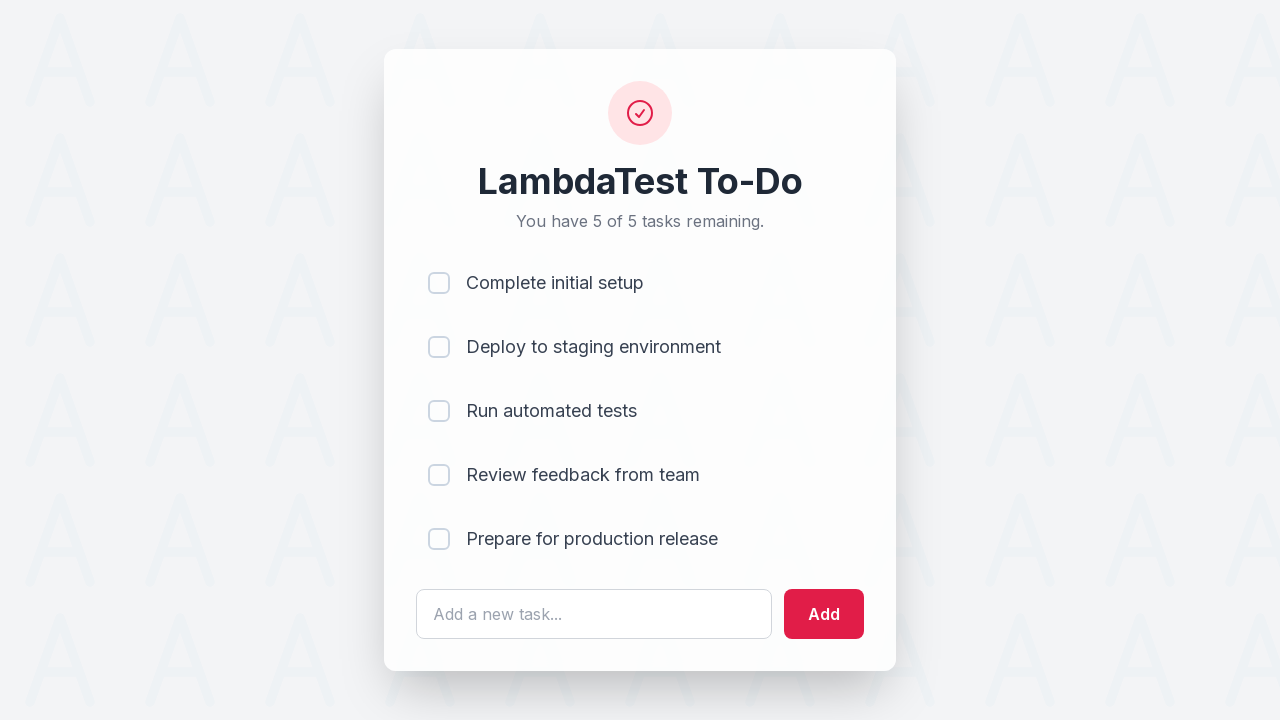

Clicked first checkbox item (li1) at (439, 283) on input[name='li1']
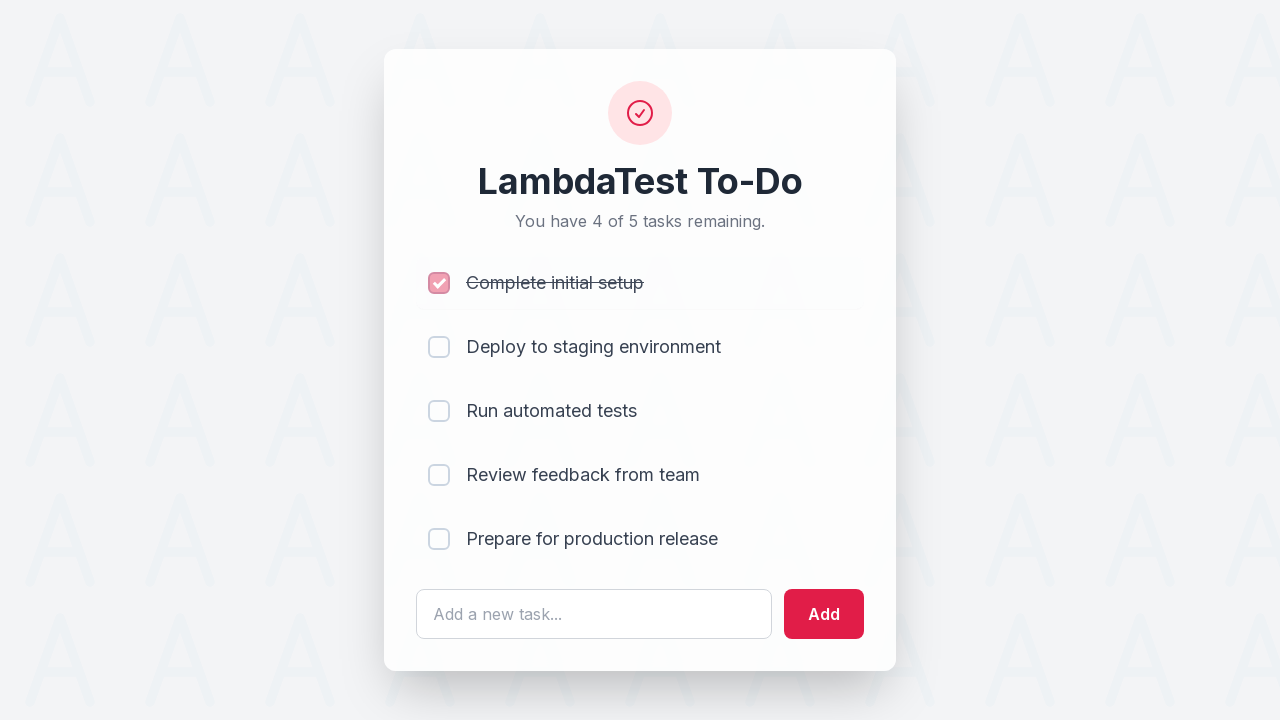

Clicked second checkbox item (li2) at (439, 347) on input[name='li2']
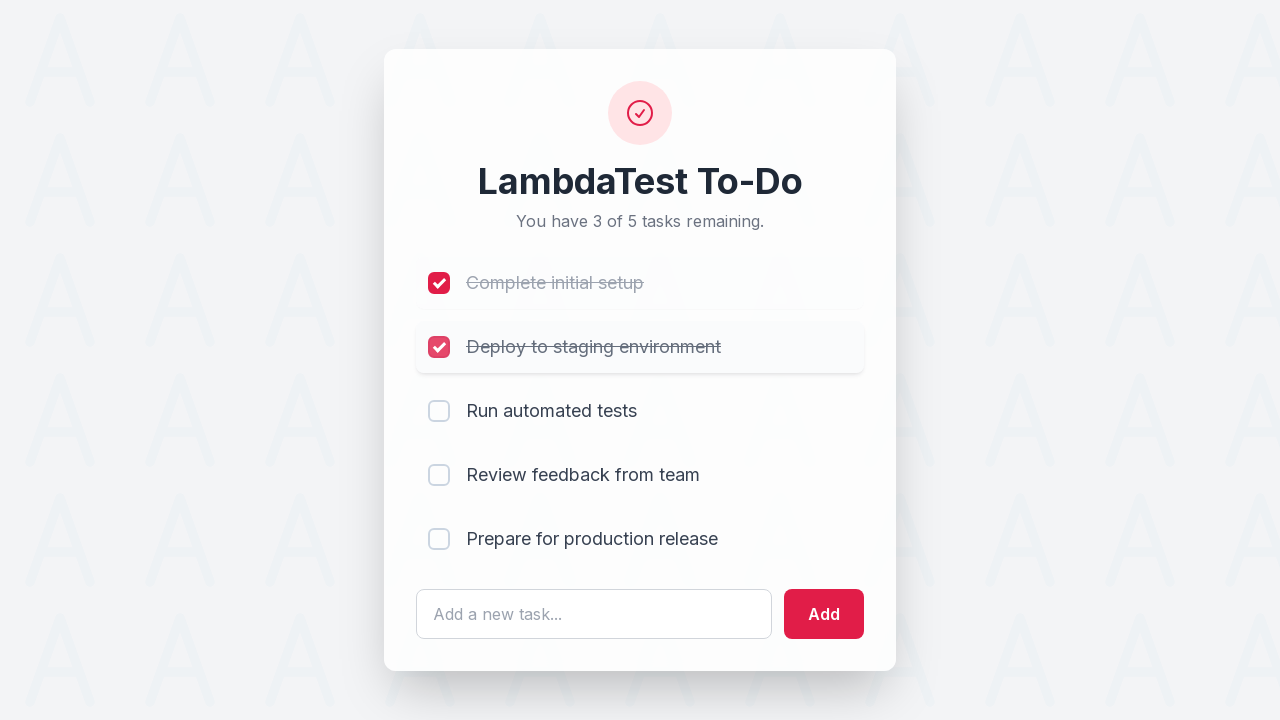

Filled new todo input field with 'Yey, Let's add it to list' on #sampletodotext
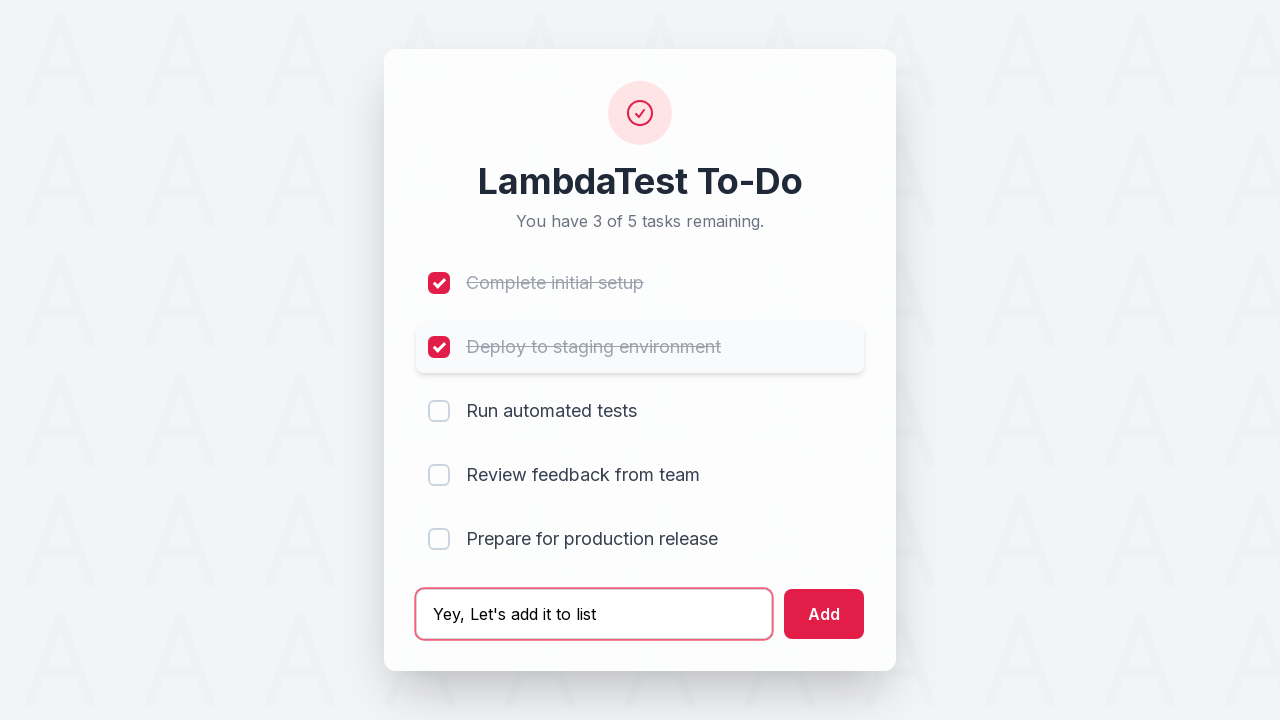

Clicked add button to create new todo item at (824, 614) on #addbutton
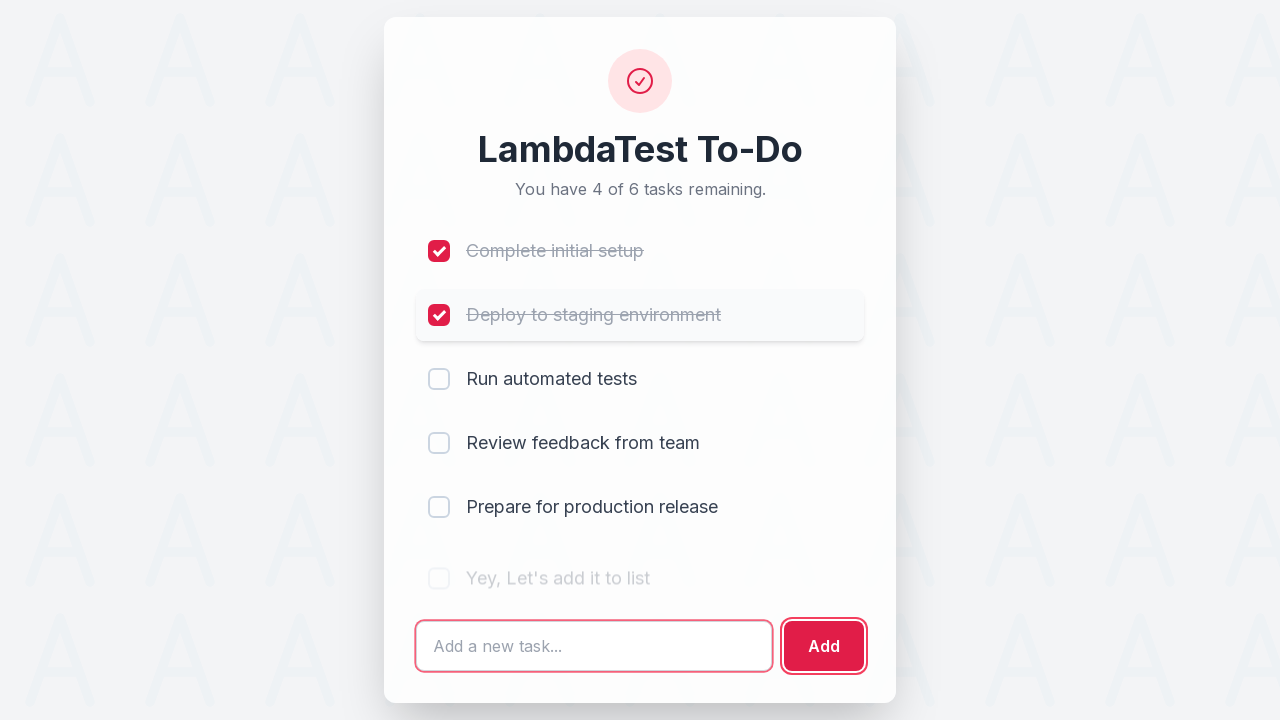

New todo item appeared in the list
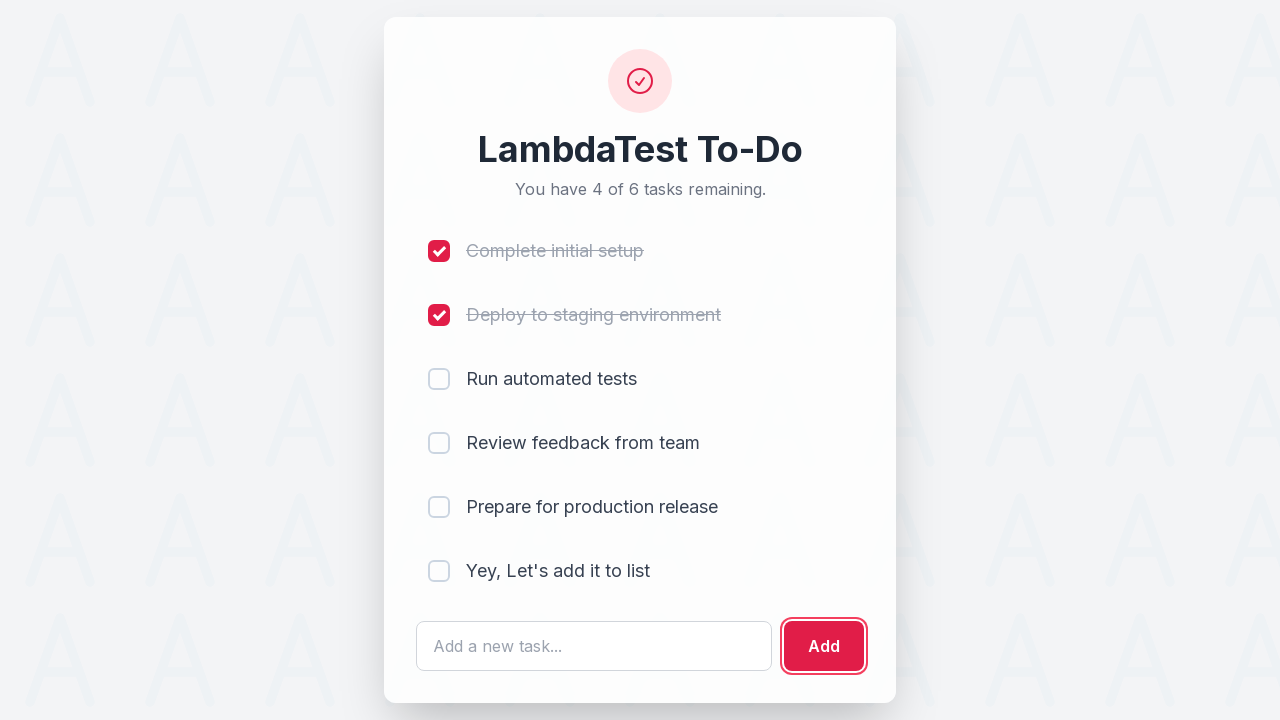

Verified new todo item text 'Yey, Let's add it to list' is present in the list
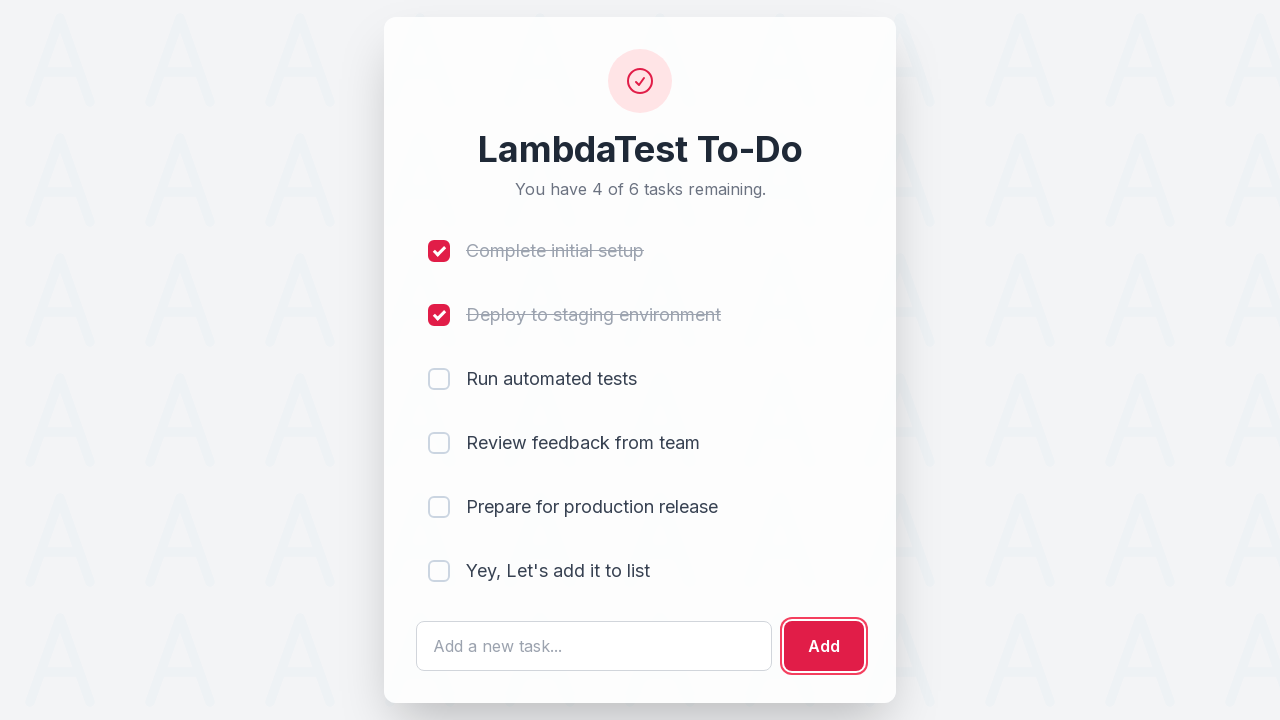

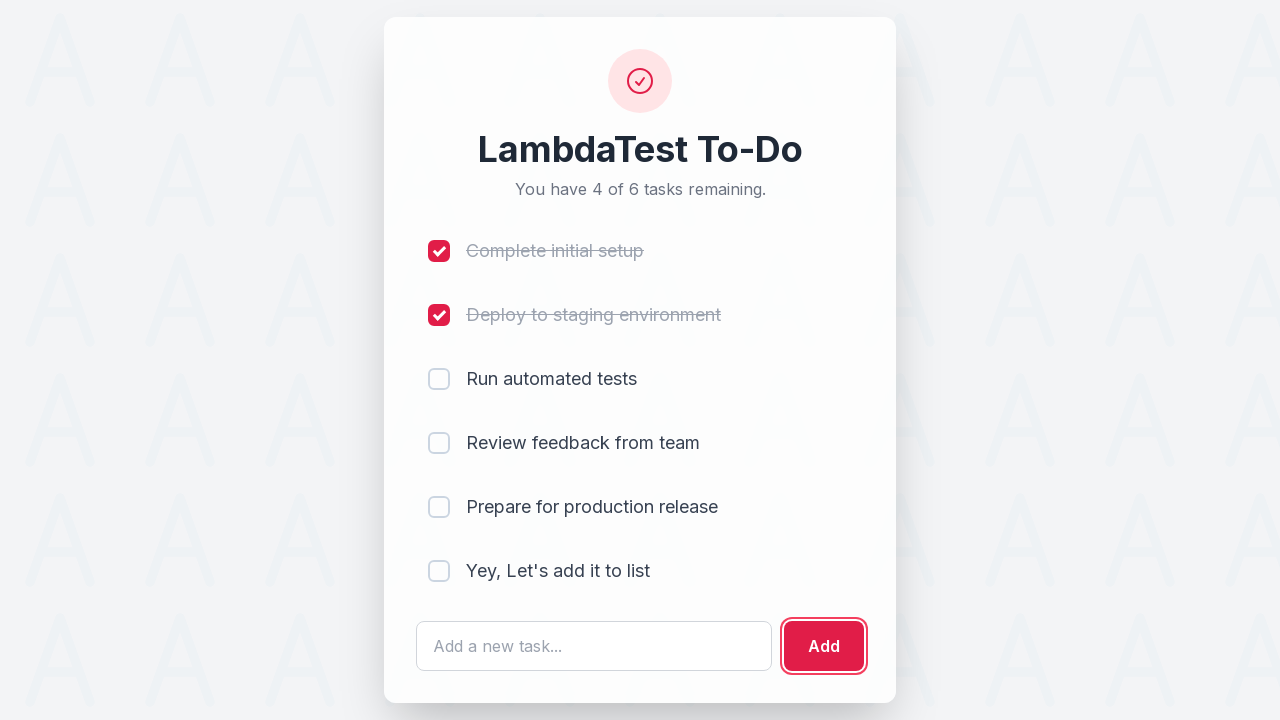